Tests AJIO website search functionality by searching for bags, applying filters for Men's Fashion Bags category, and verifying that product listings are displayed

Starting URL: https://www.ajio.com/

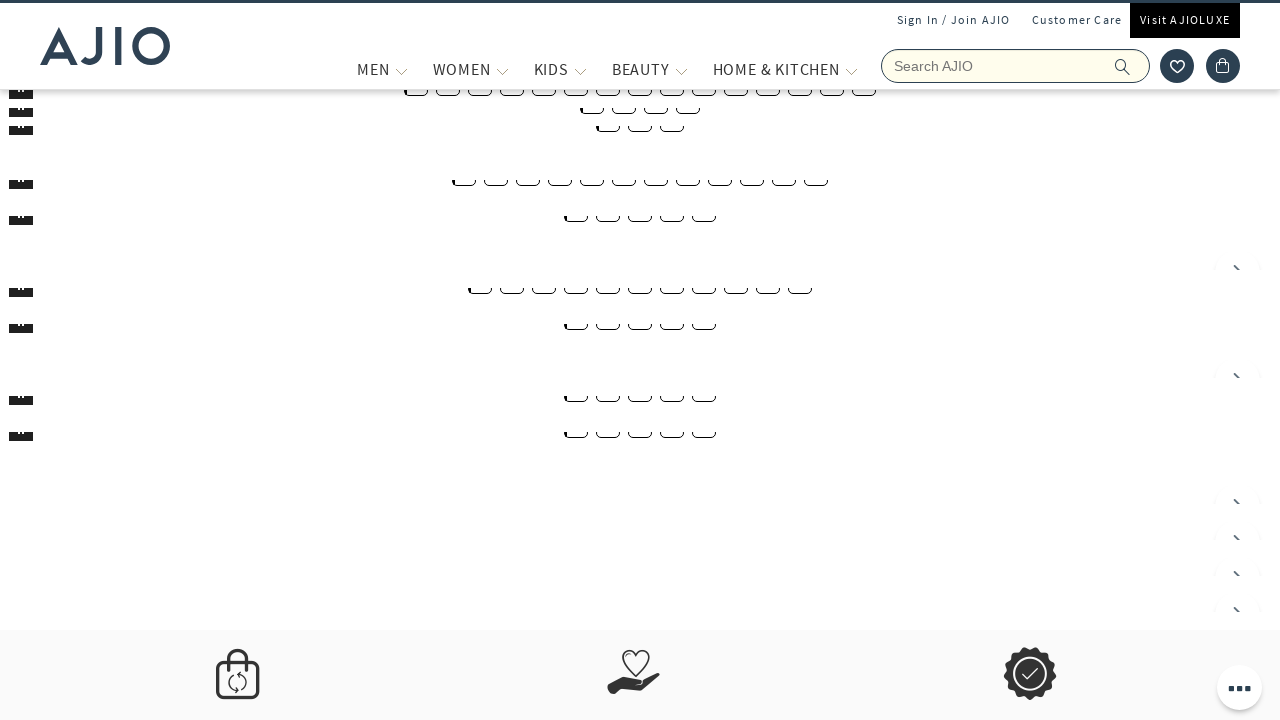

Filled search field with 'bags' on input[name='searchVal']
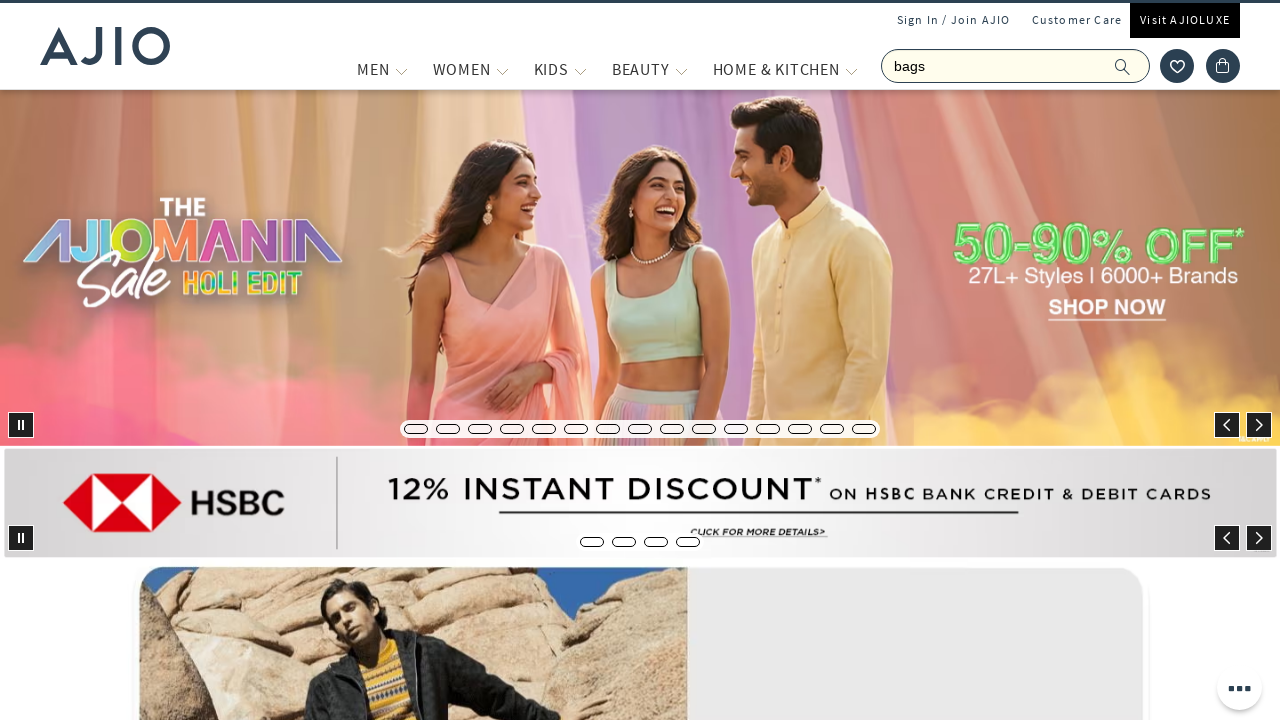

Clicked search button to search for bags at (1133, 66) on button[aria-label='search']
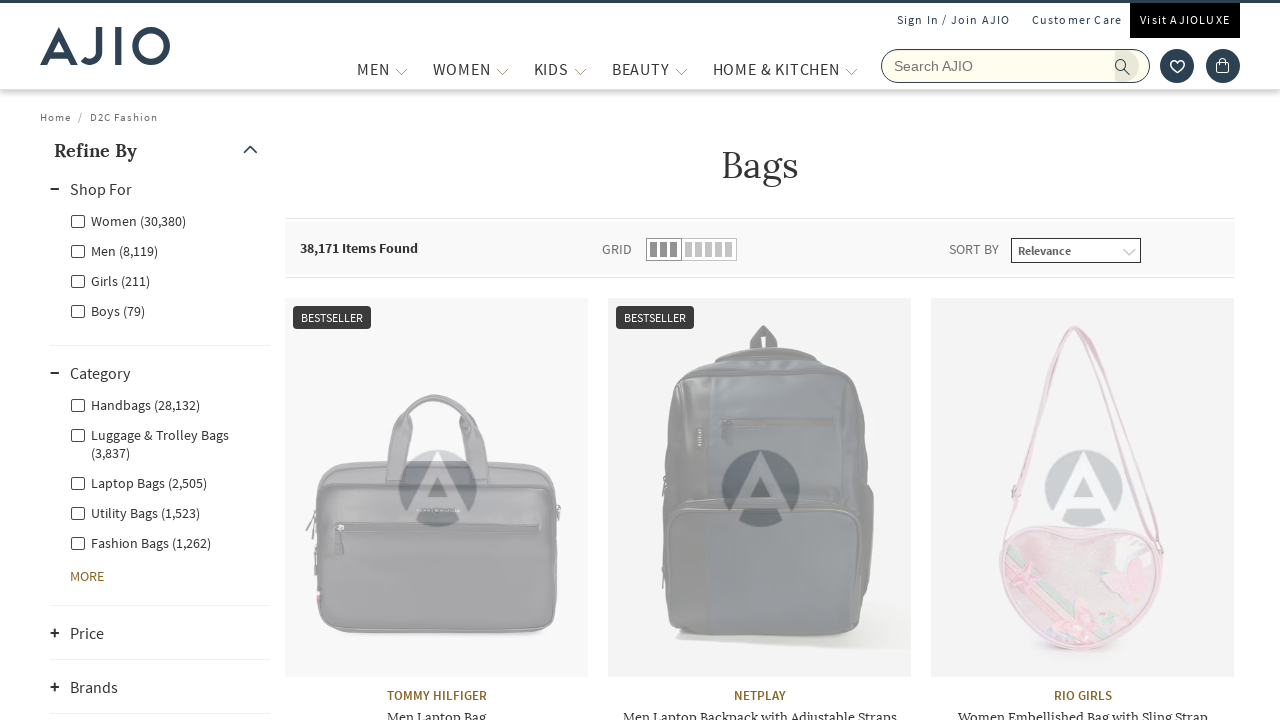

Clicked Men filter checkbox at (114, 250) on label[for='Men']
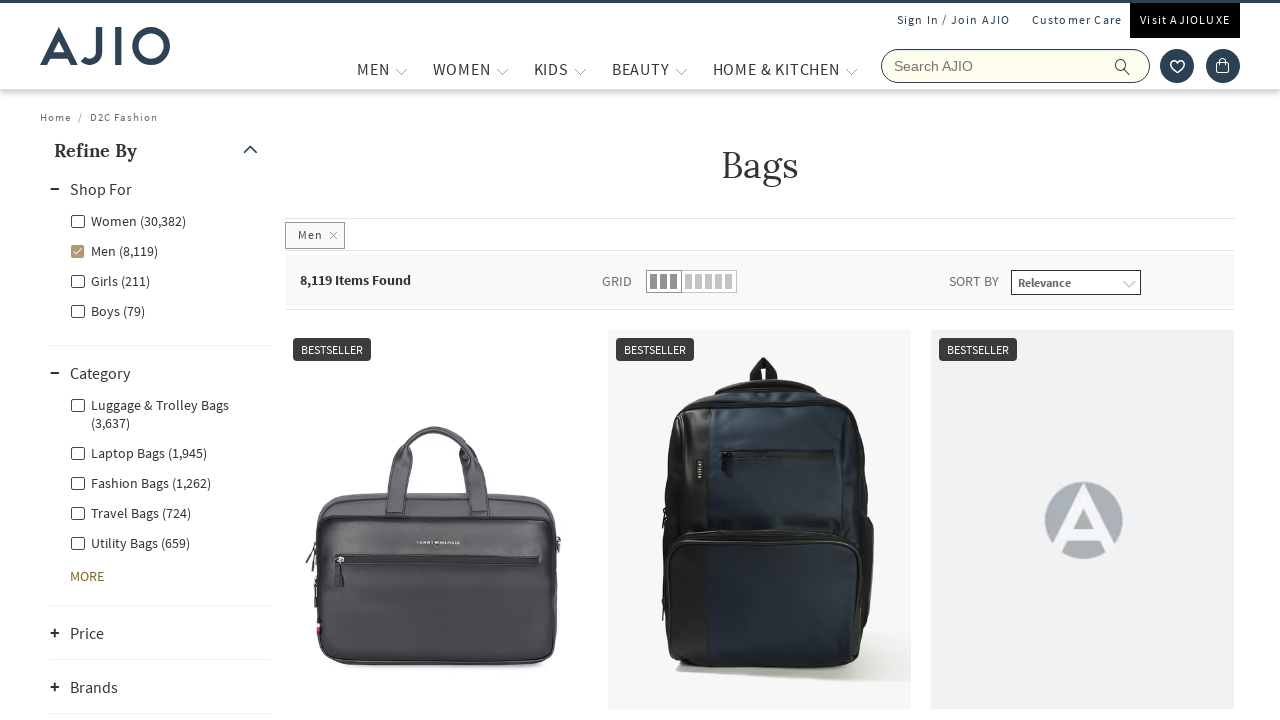

Waited 3 seconds for filters to load
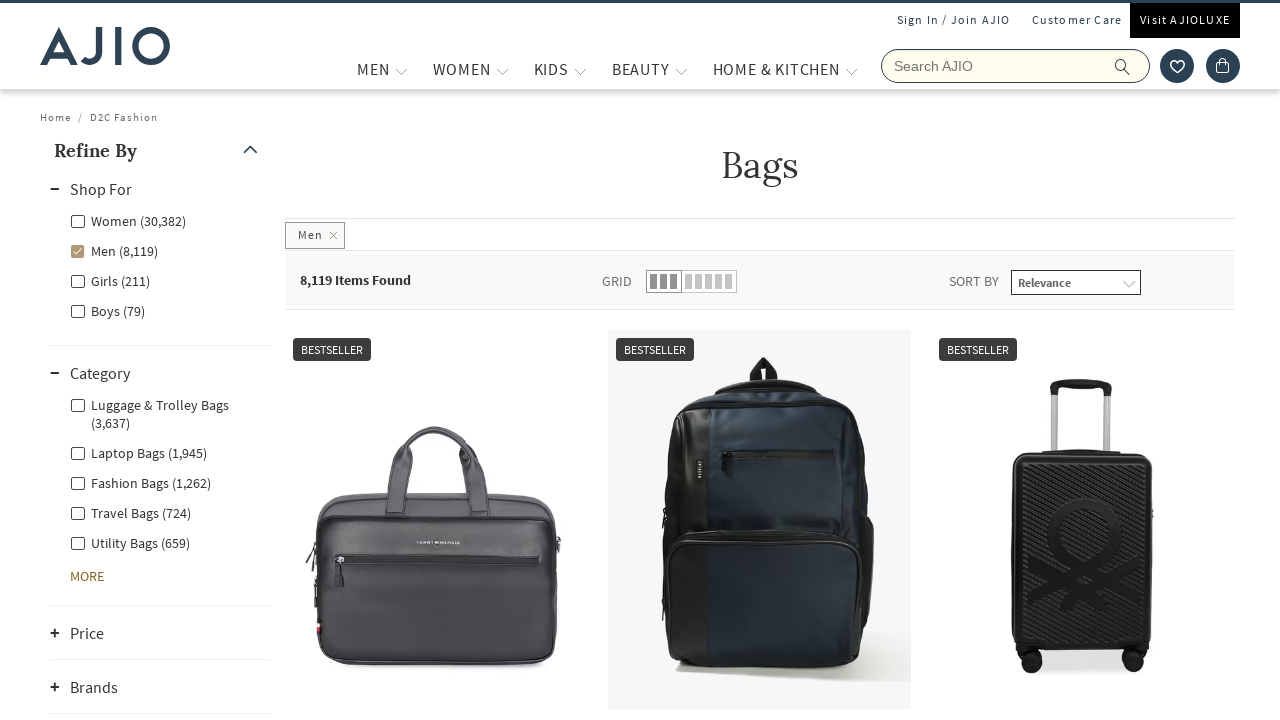

Clicked Men - Fashion Bags filter checkbox at (140, 482) on label[for='Men - Fashion Bags']
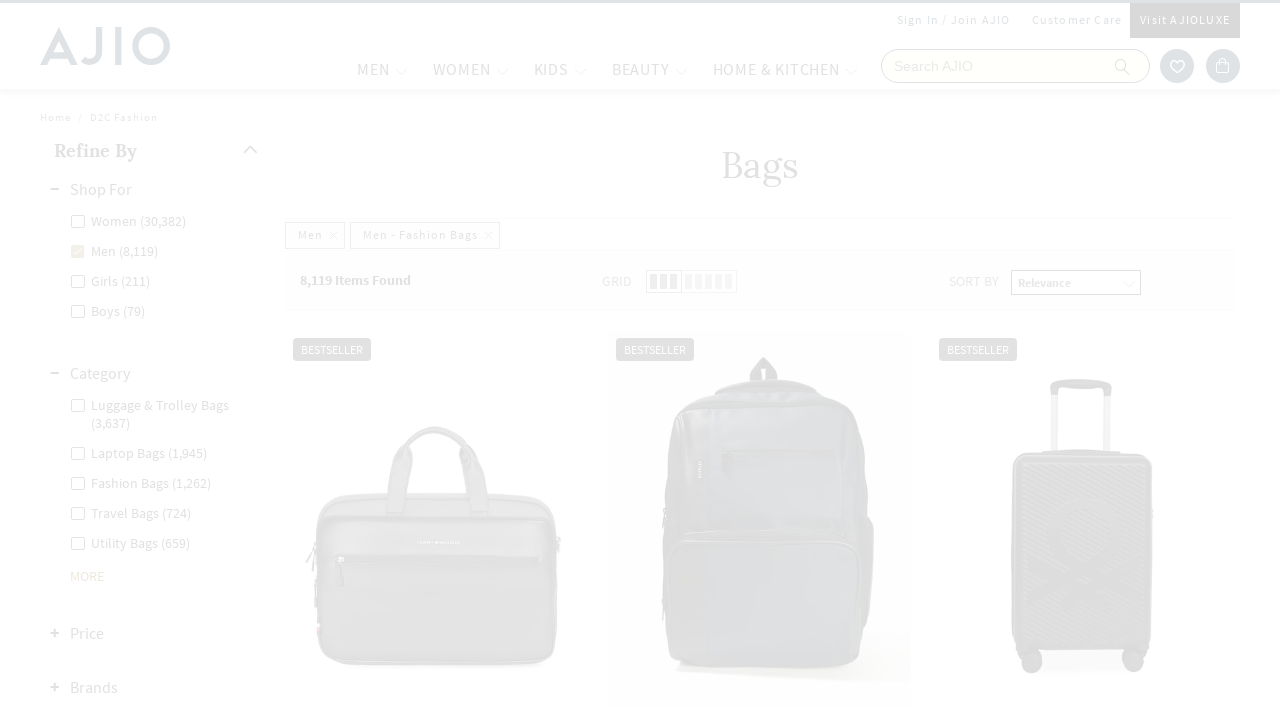

Retrieved filter text: Fashion Bags (1,262)
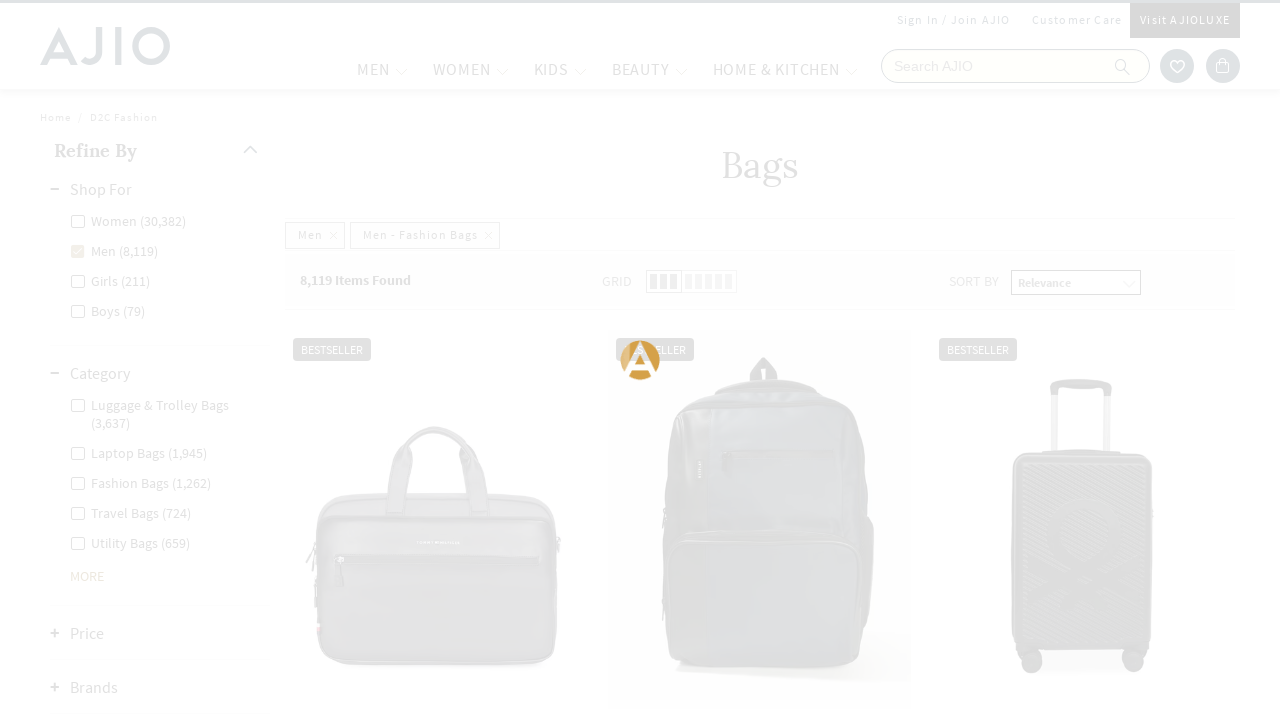

Waited 5 seconds for products to load
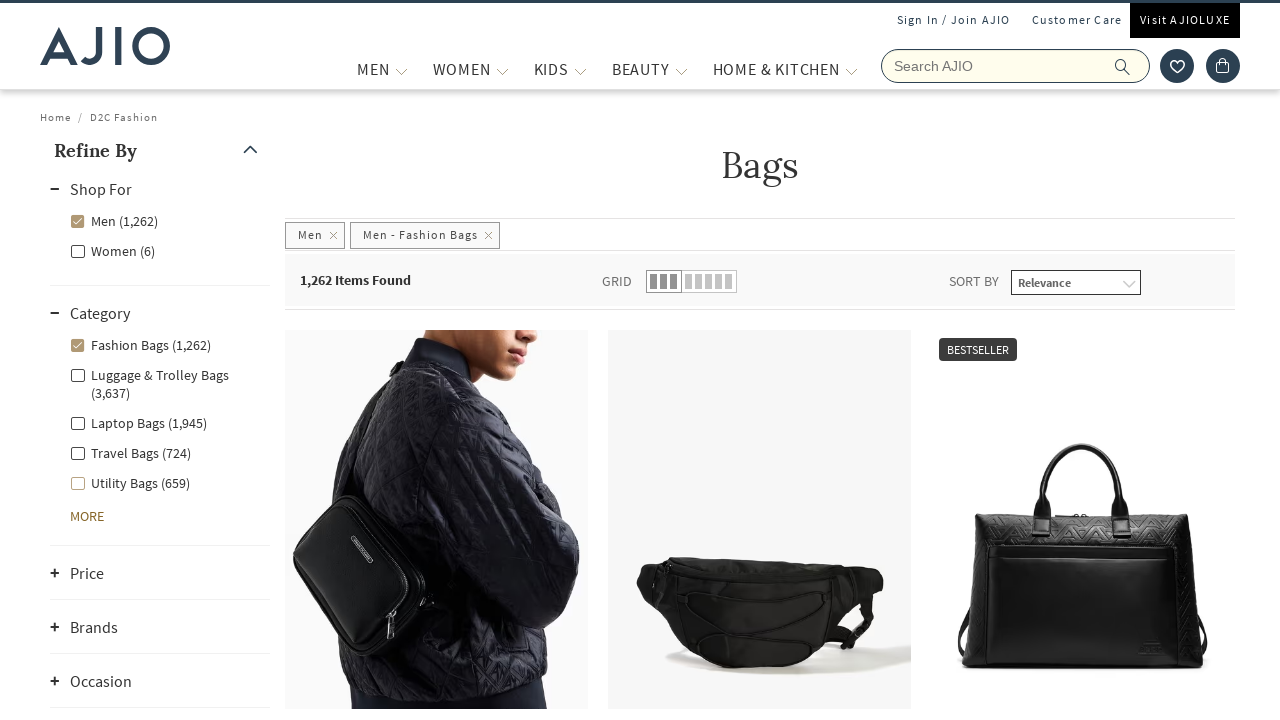

Retrieved 45 brand elements
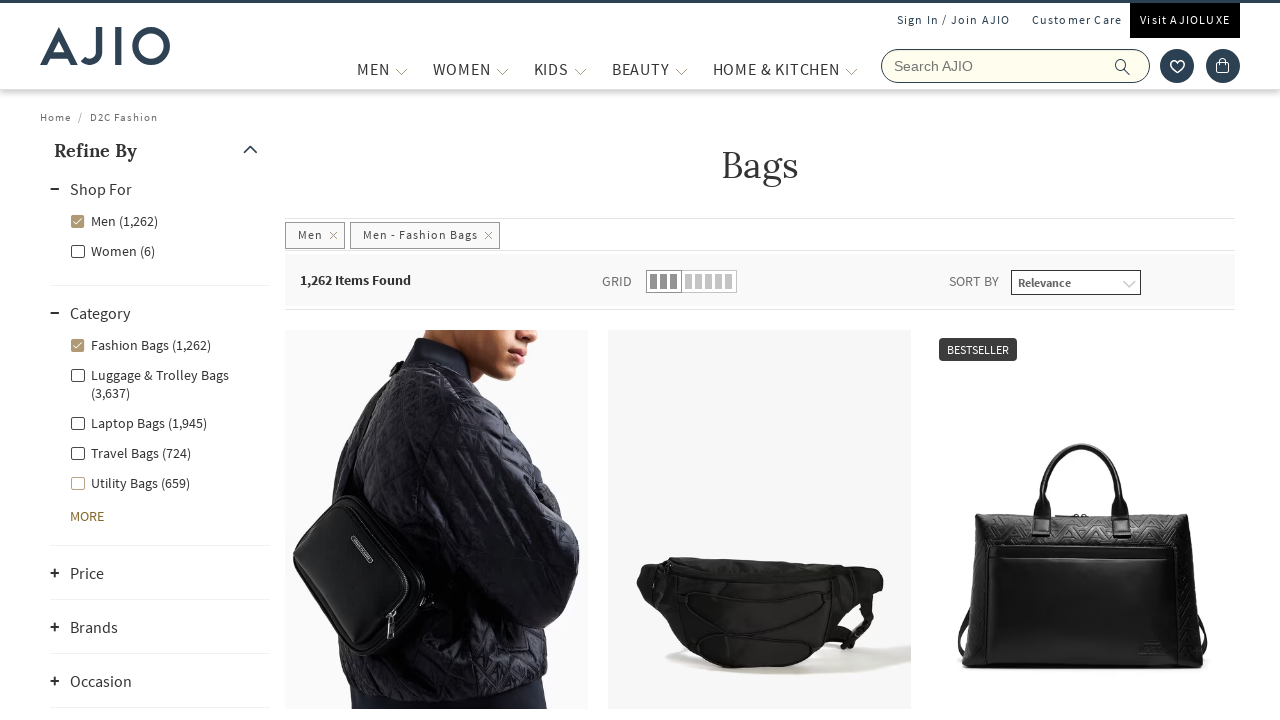

Retrieved 45 bag name elements
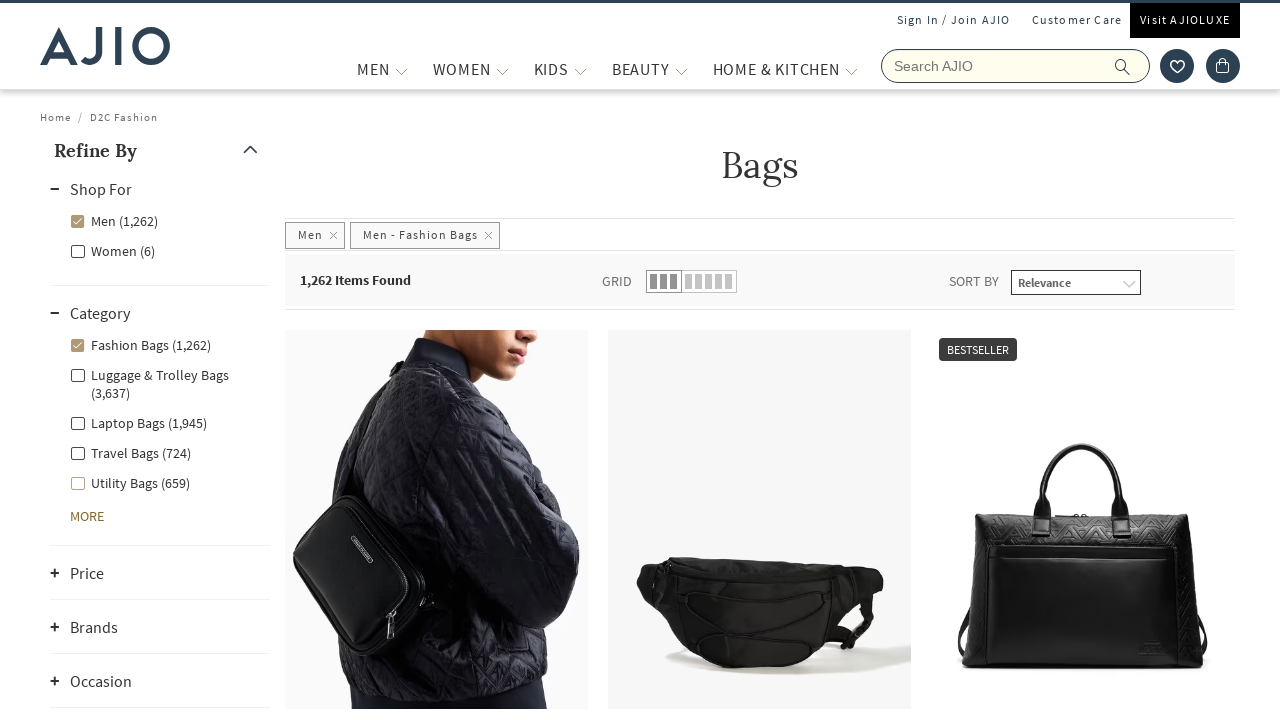

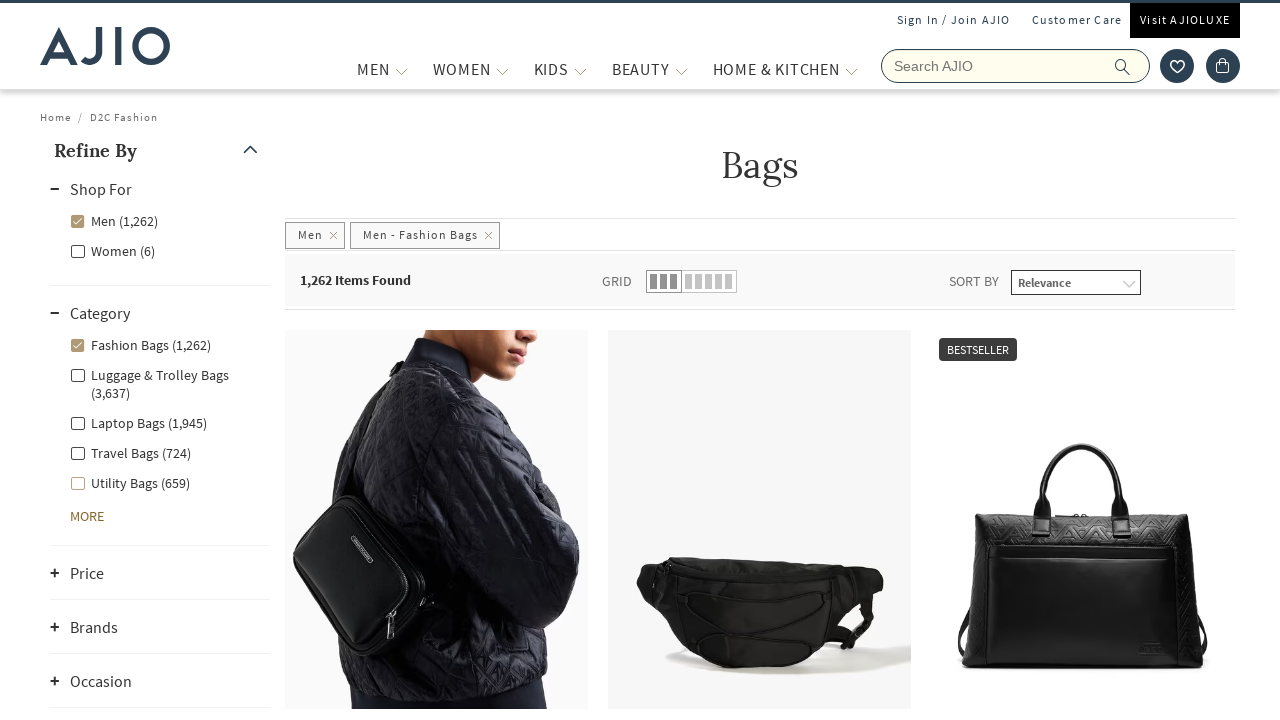